Tests radio button functionality by checking default selected radio button status and selecting an age group radio option if not already selected.

Starting URL: https://leafground.com/radio.xhtml

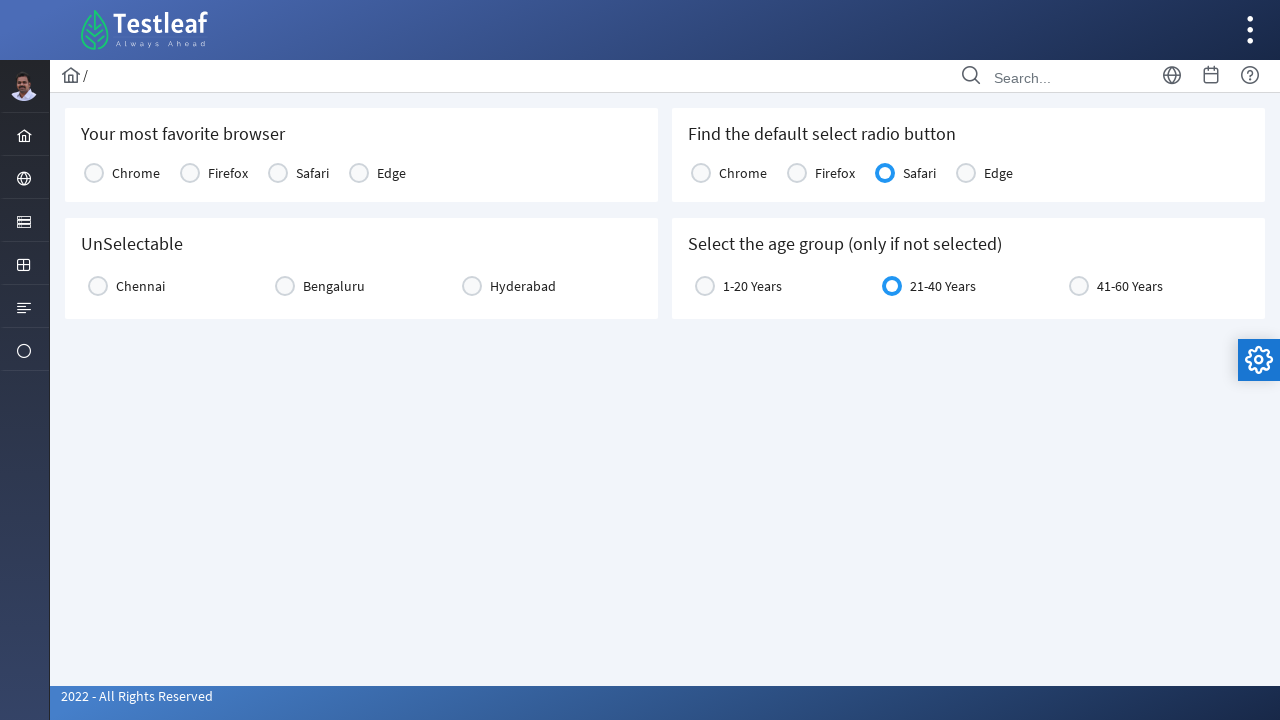

Located Chrome radio button element
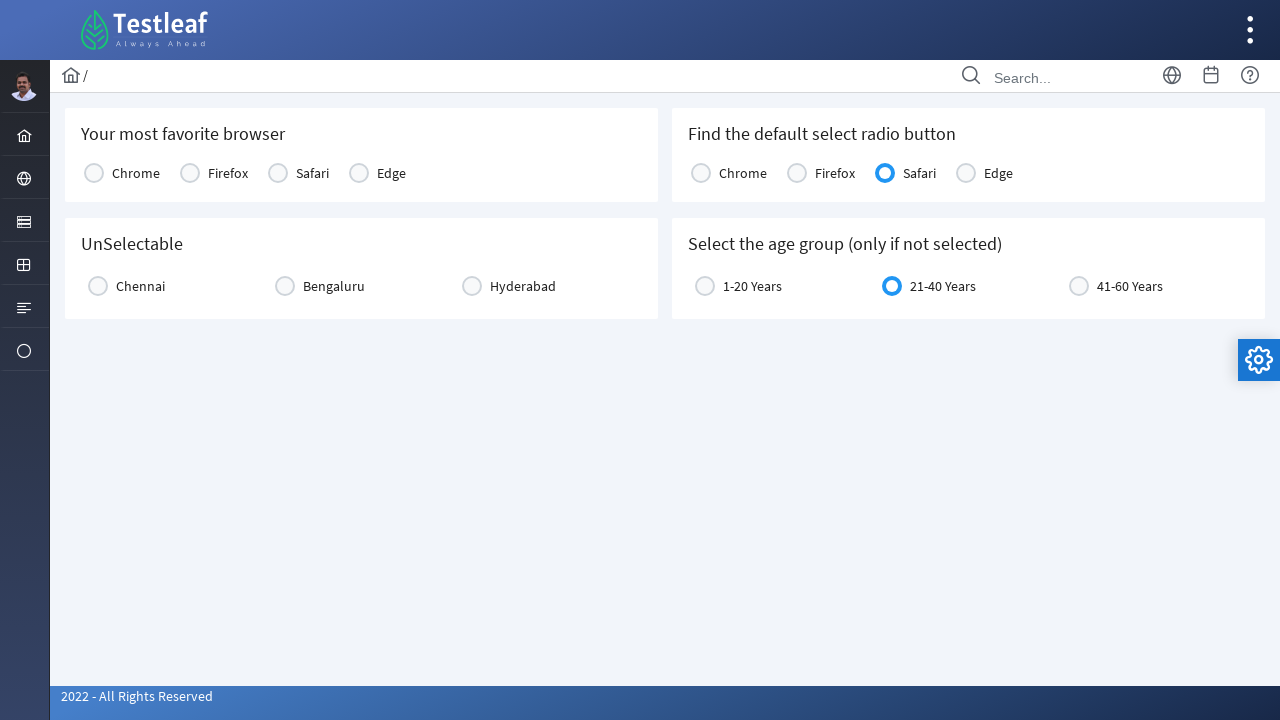

Located Firefox radio button element
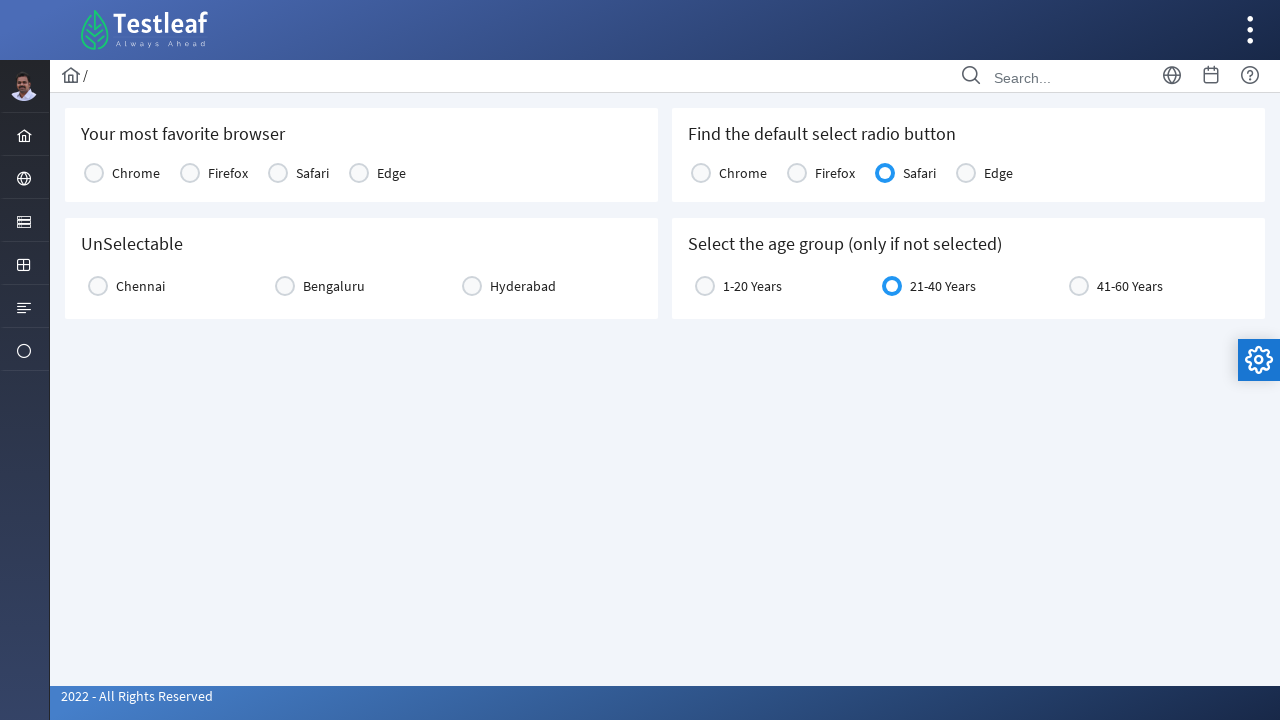

Located Safari radio button element
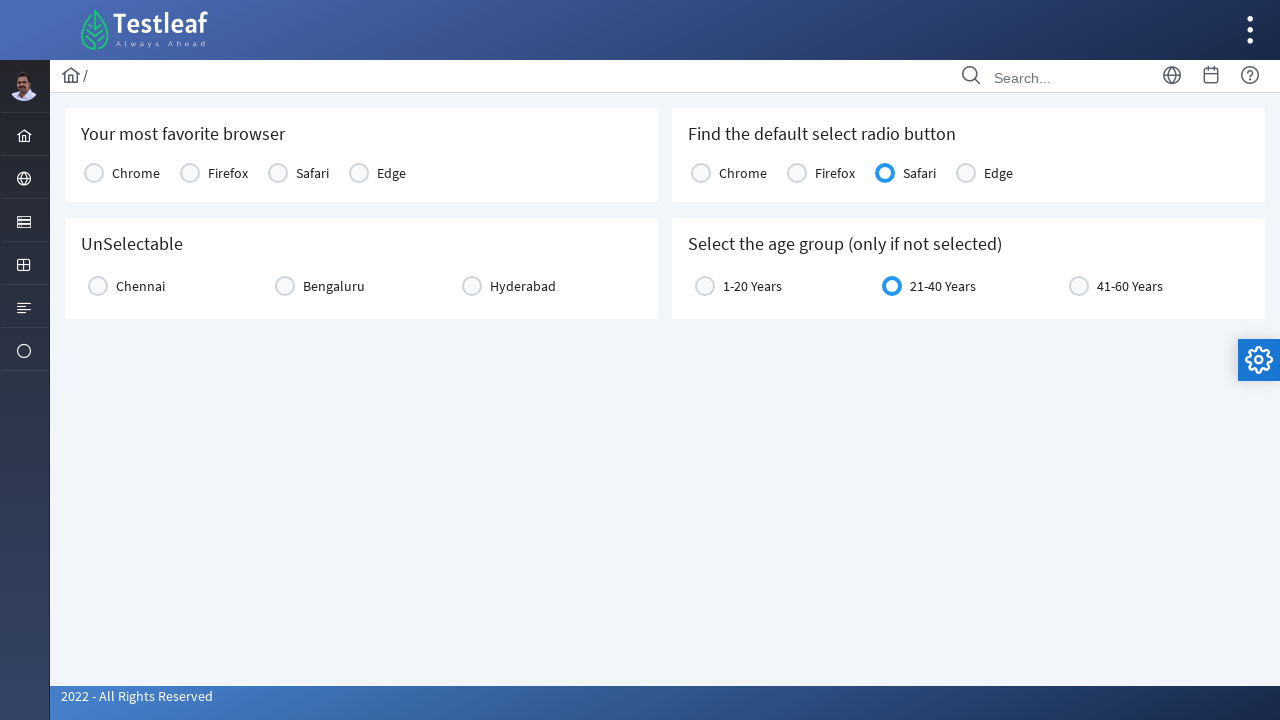

Located Edge radio button element
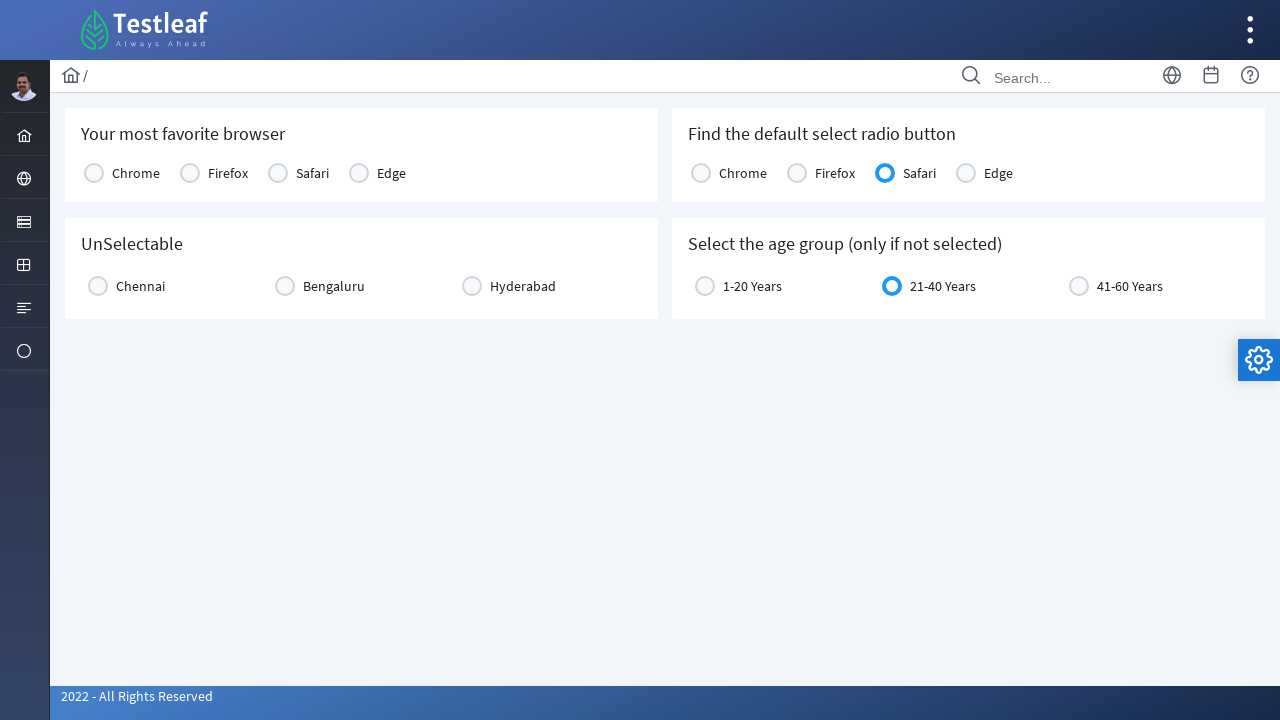

Checked if Safari radio button is selected
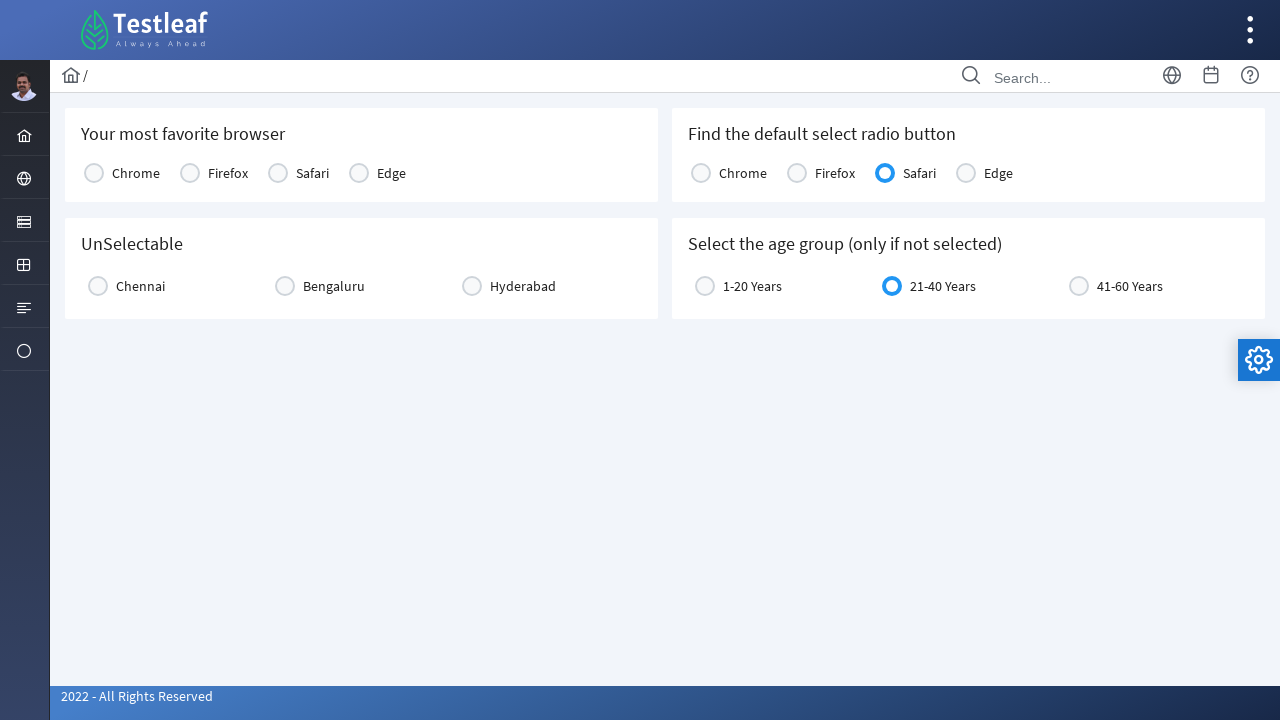

Retrieved Safari radio button label text: Safari
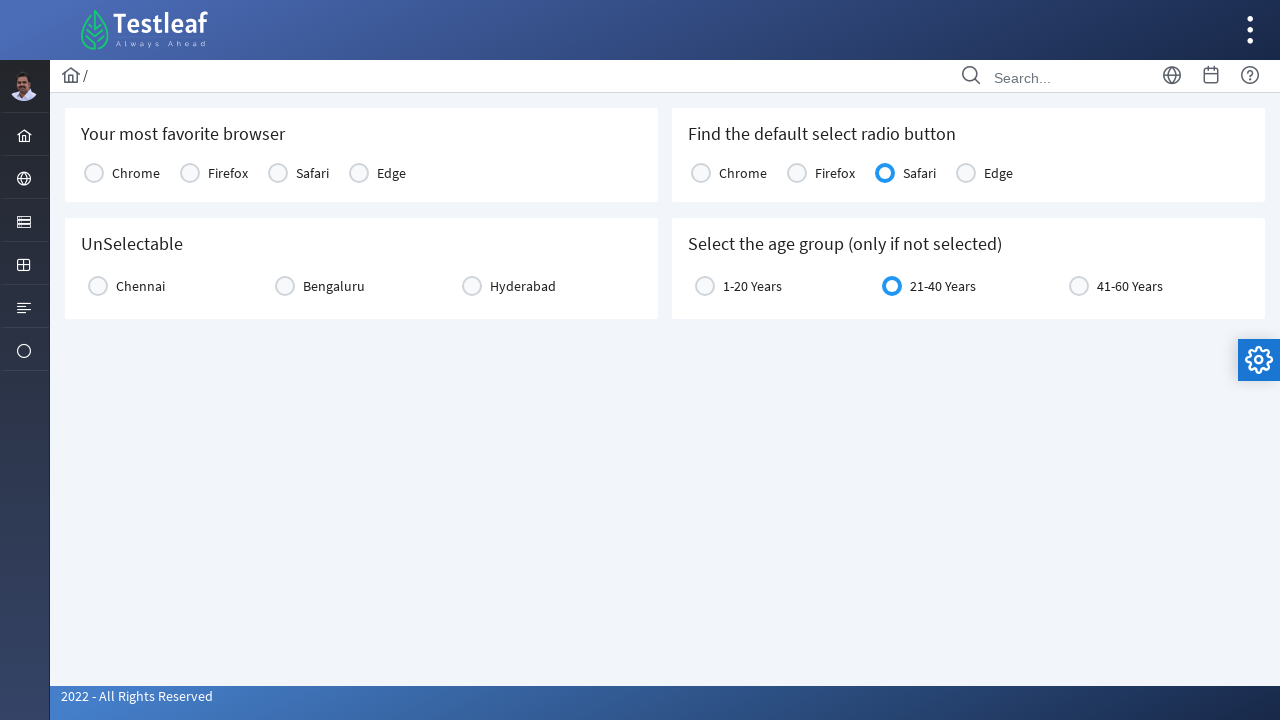

Located age group radio button element
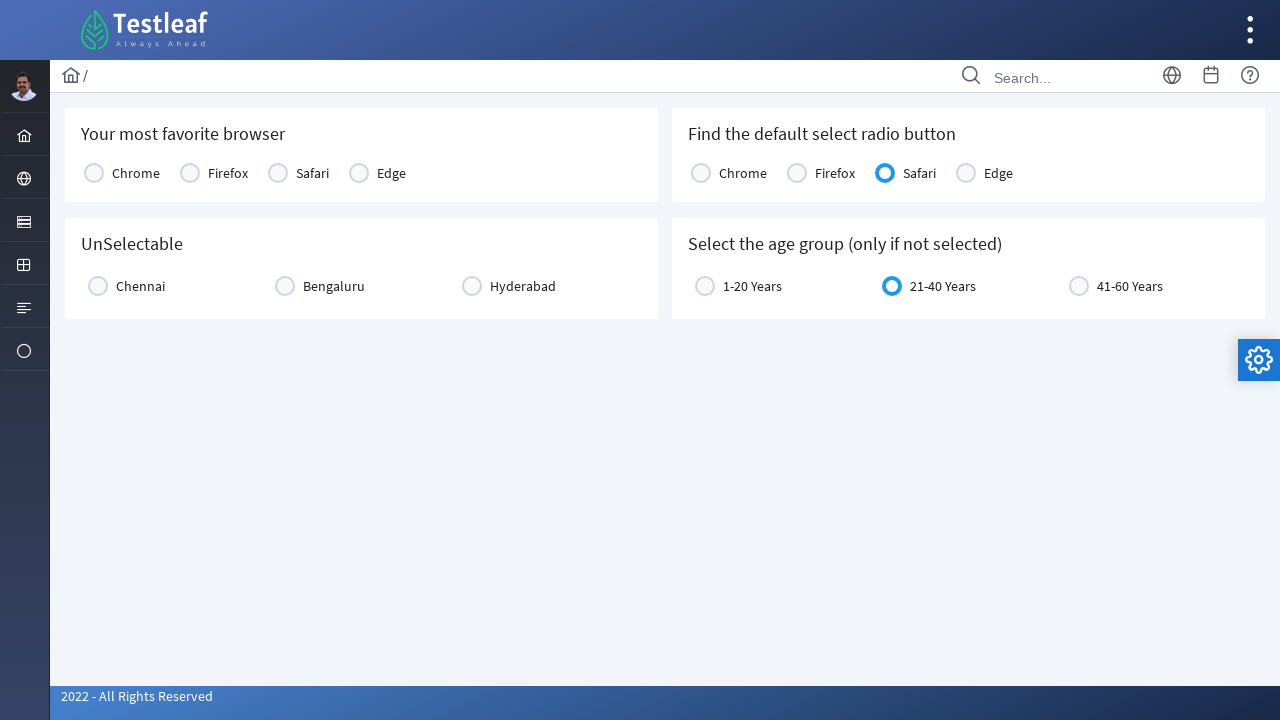

Age group radio button is not selected, proceeding to select it
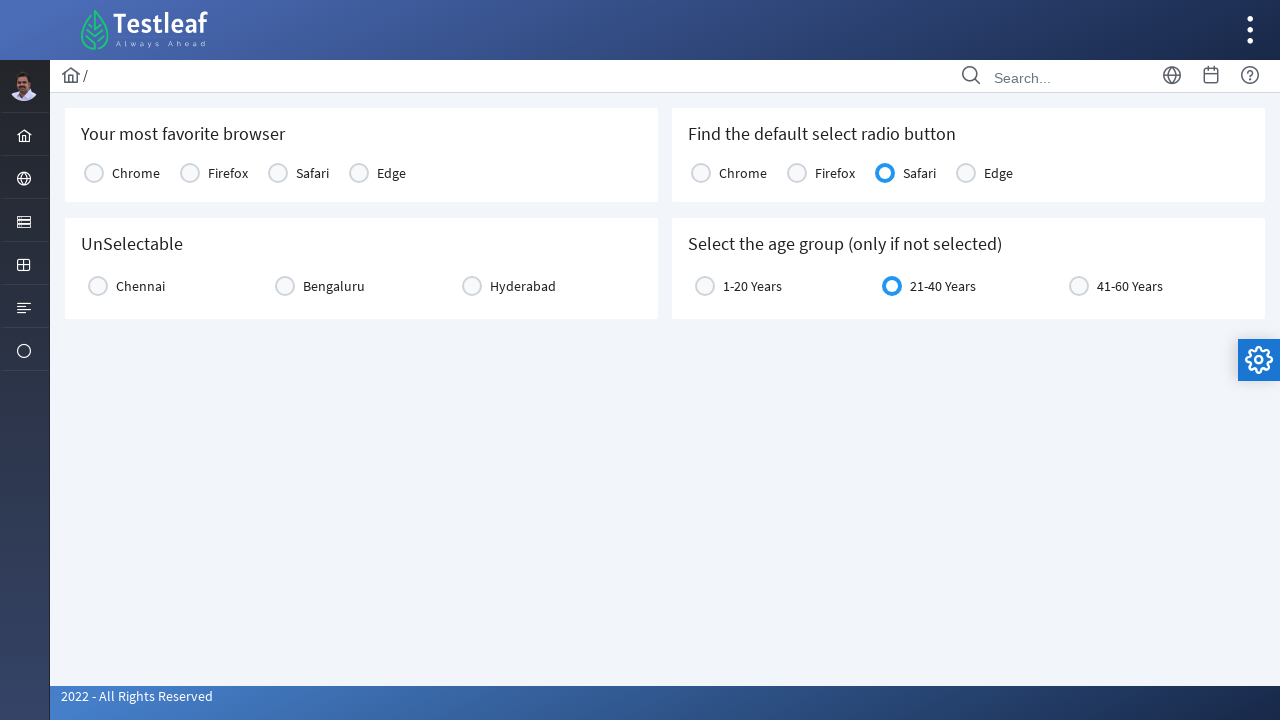

Clicked on age group radio button label to select it at (752, 286) on label[for='j_idt87:age:0']
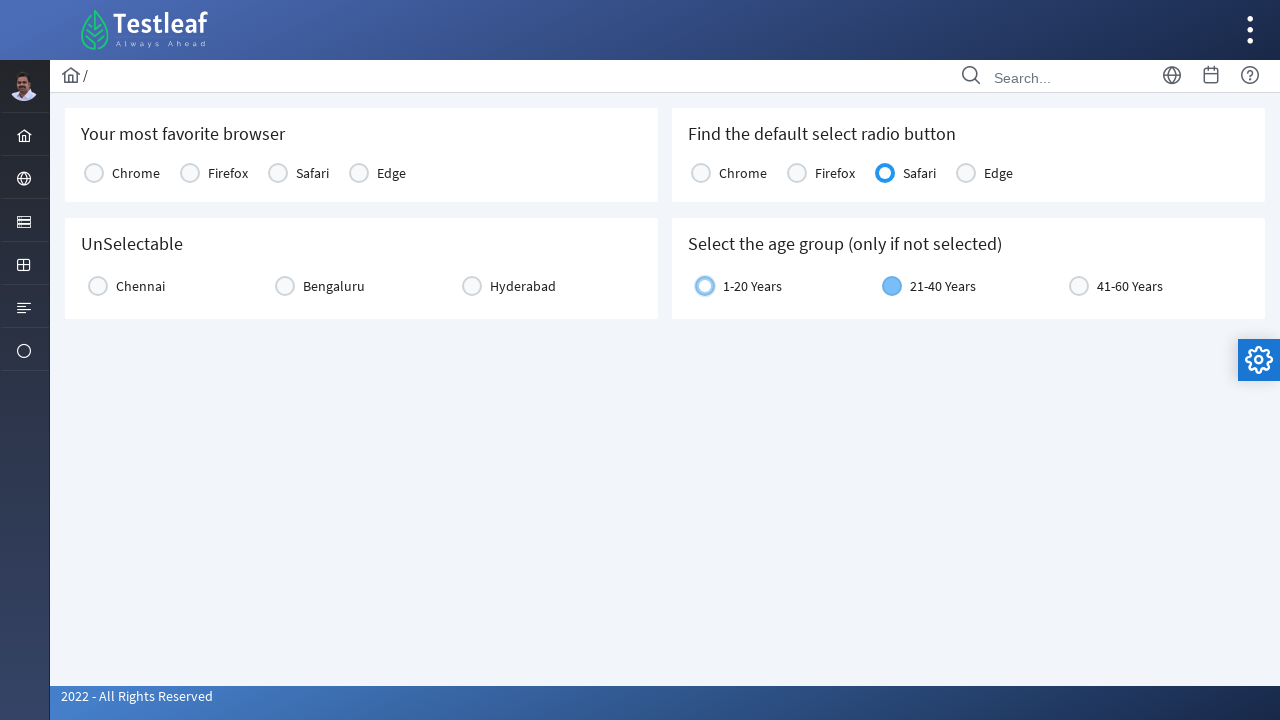

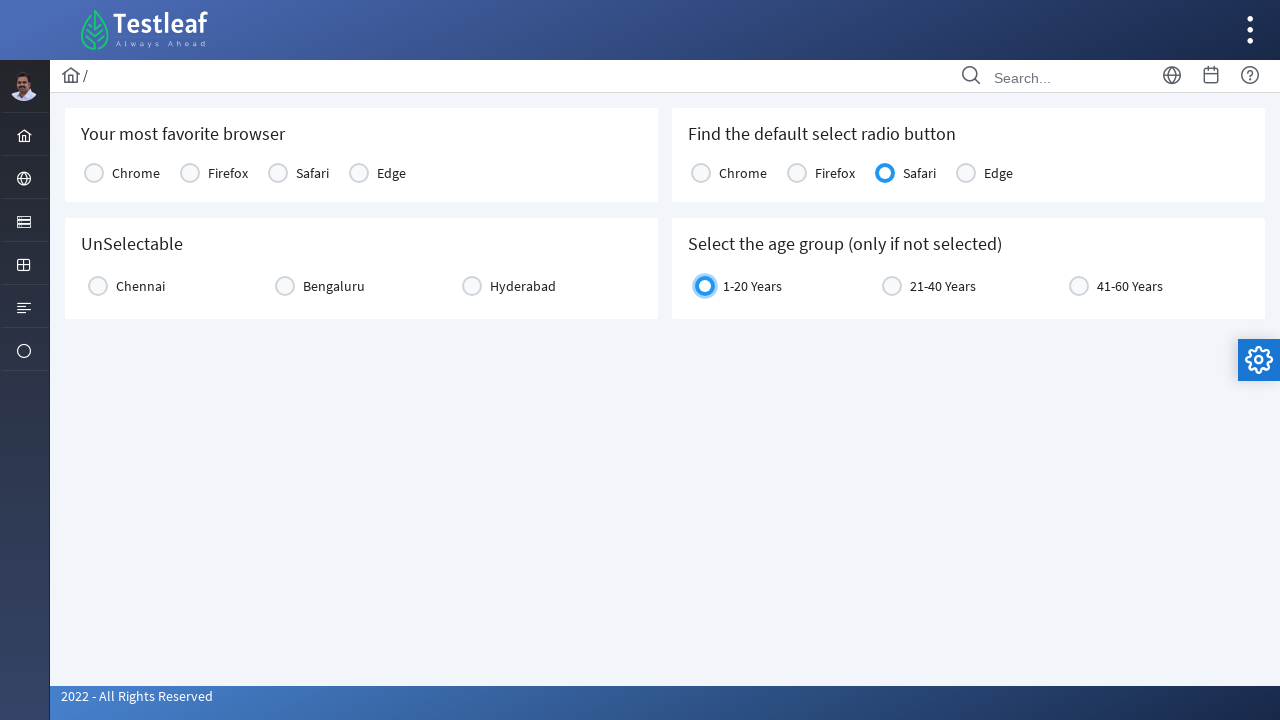